Tests CSS selector by finding and clicking on an element with specific CSS class

Starting URL: https://www.w3schools.com/html/

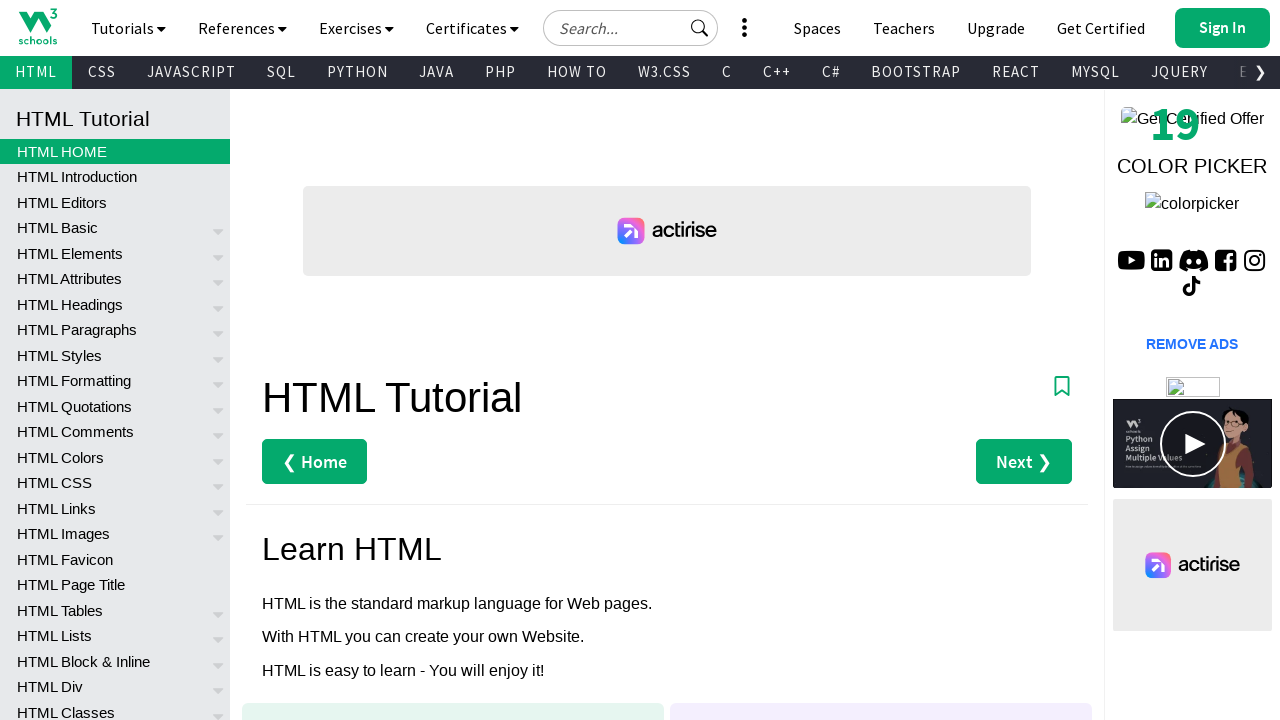

Waited 2 seconds for page to load
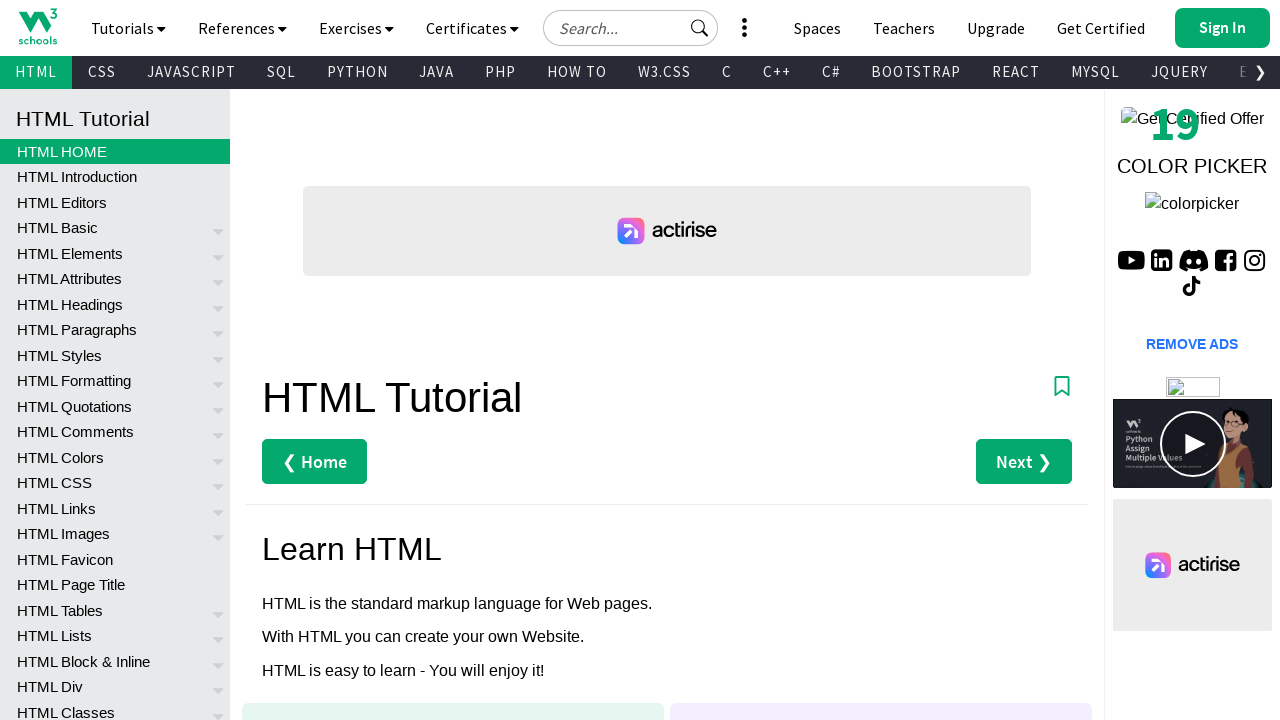

Clicked on element with CSS selector 'a.w3-blue' at (340, 361) on a.w3-blue
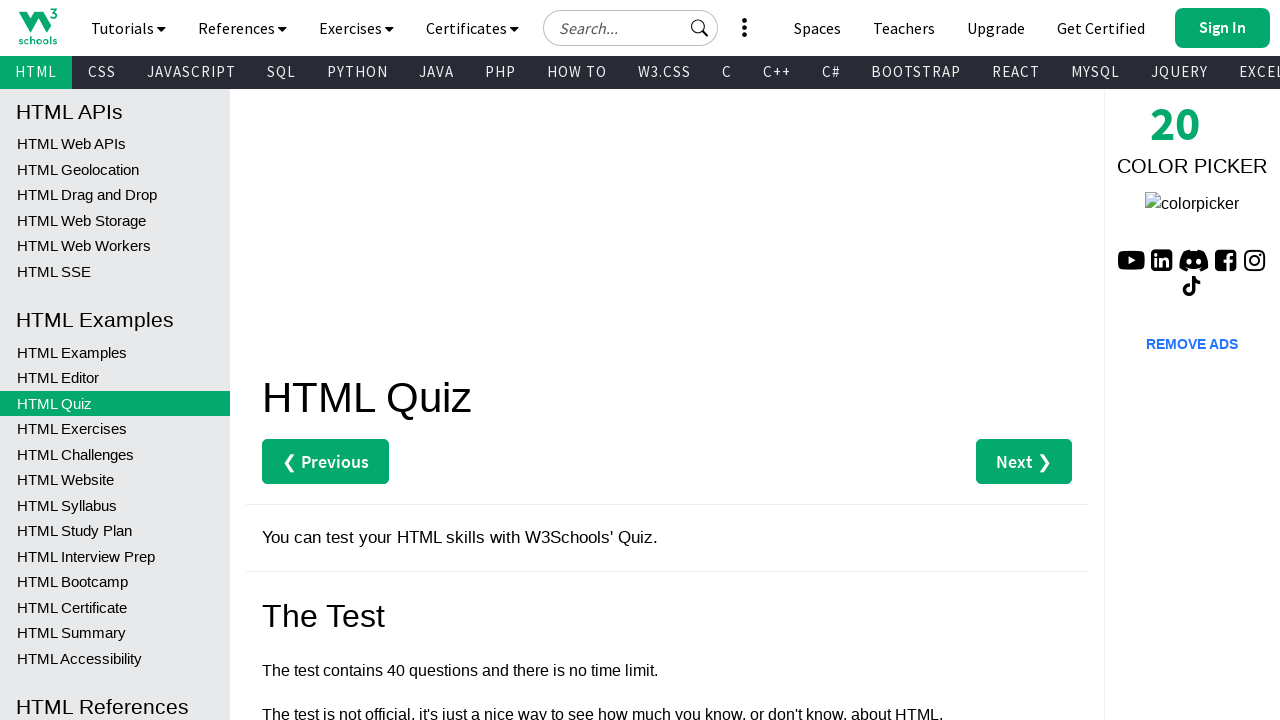

Waited 2 seconds after clicking element
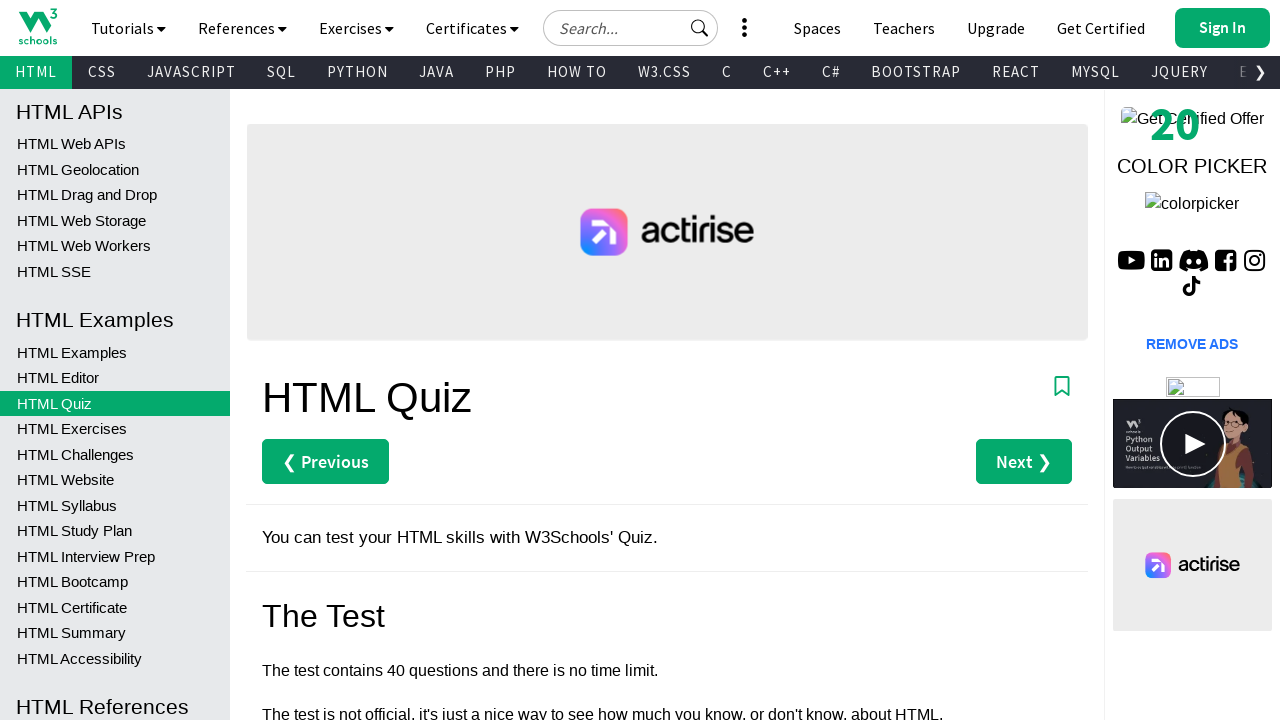

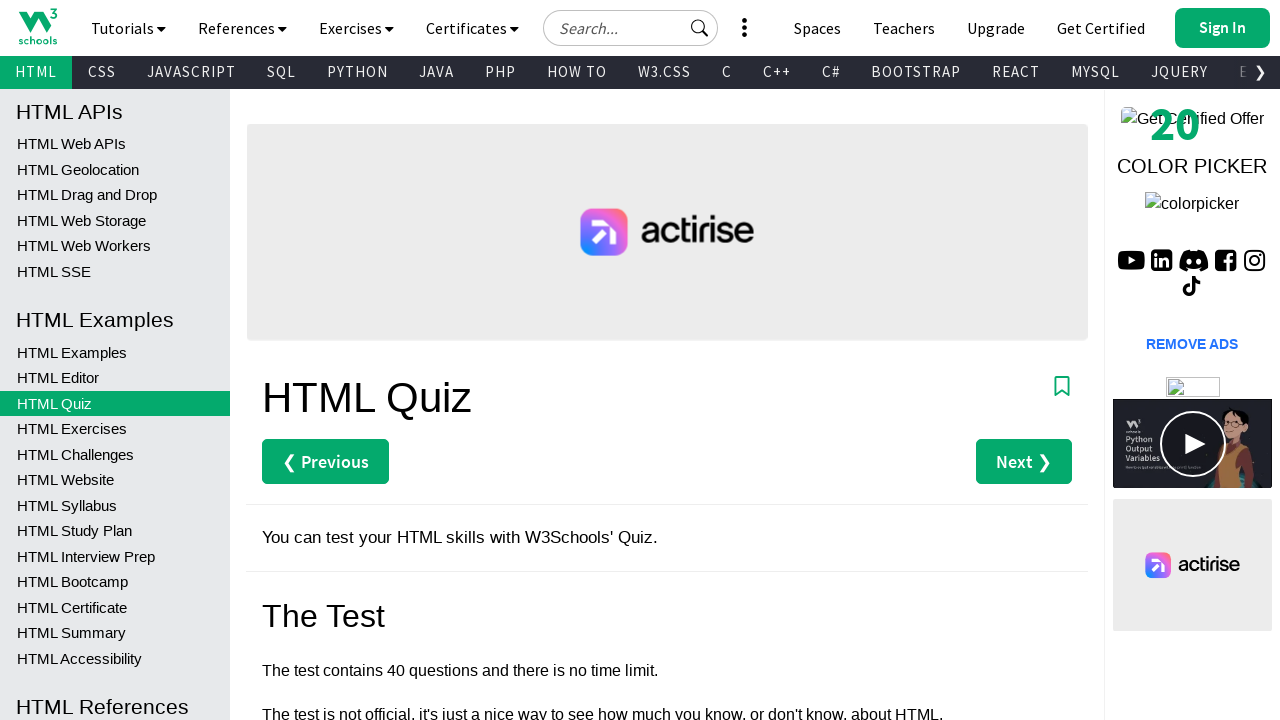